Tests JavaScript scrolling functionality on a practice page by scrolling the browser window and a fixed-header table, then verifies that table data is visible and accessible.

Starting URL: https://www.rahulshettyacademy.com/AutomationPractice/

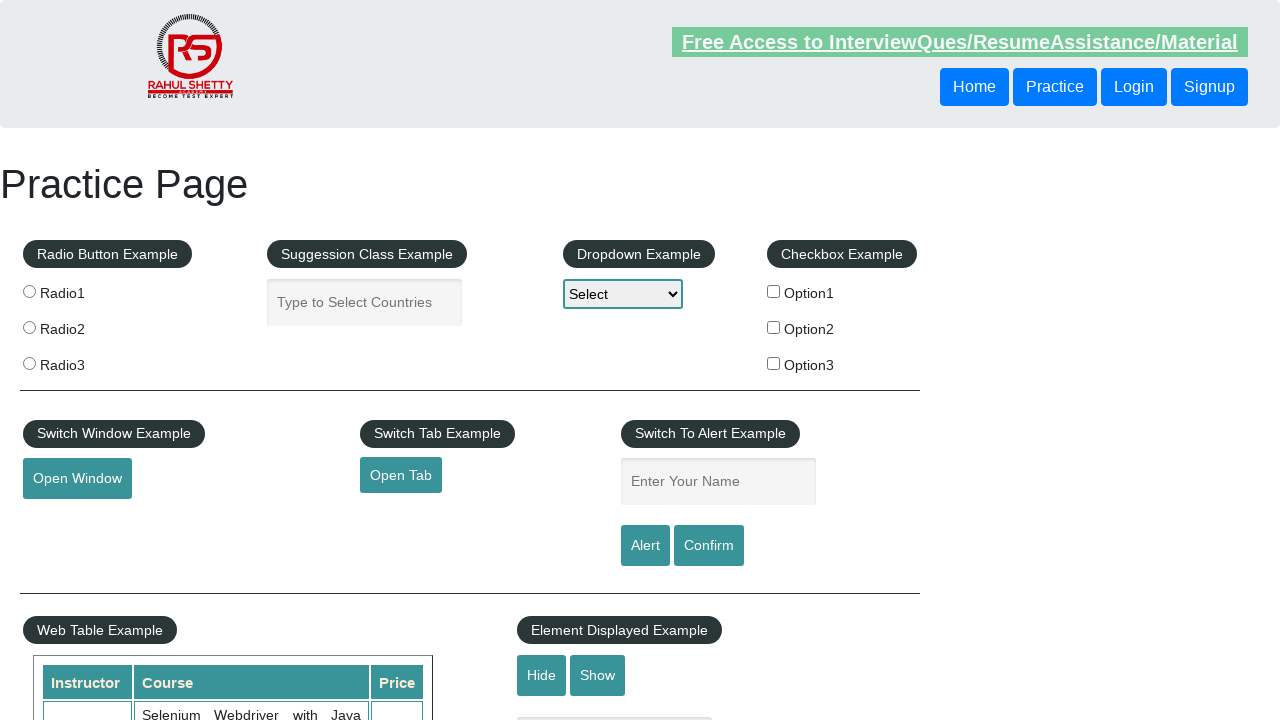

Scrolled browser window down by 500 pixels
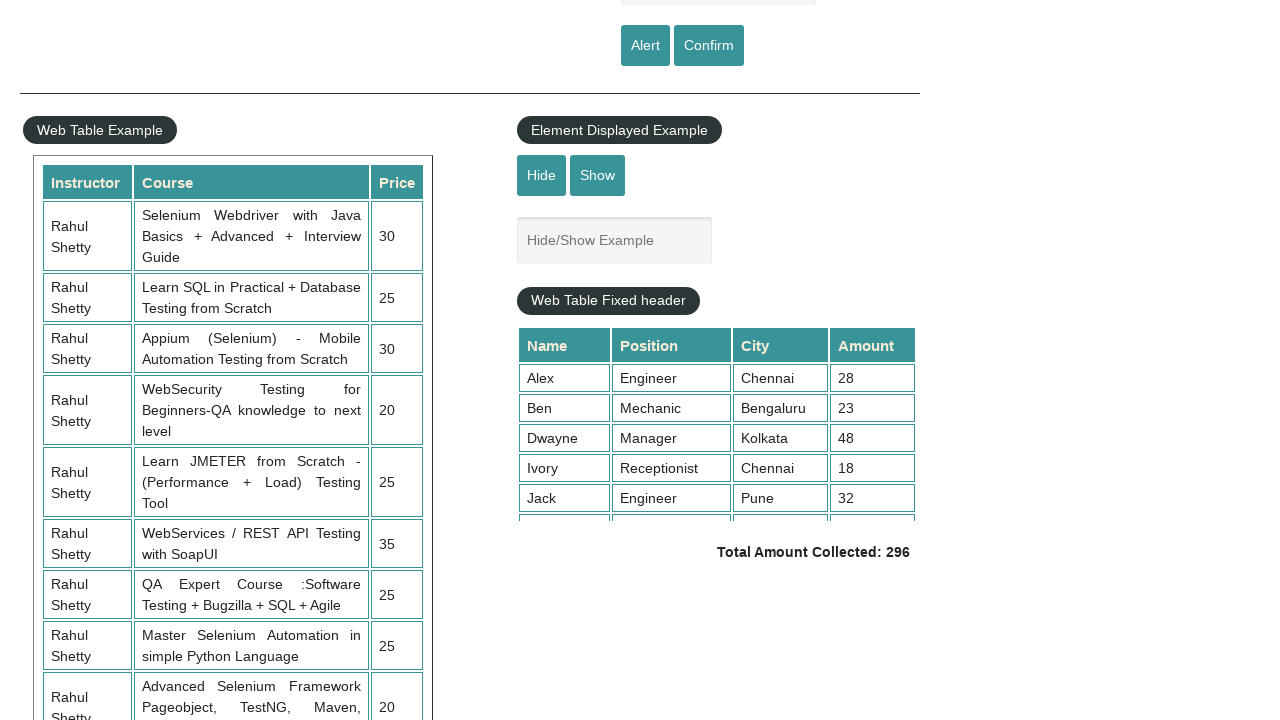

Waited for browser scroll to complete
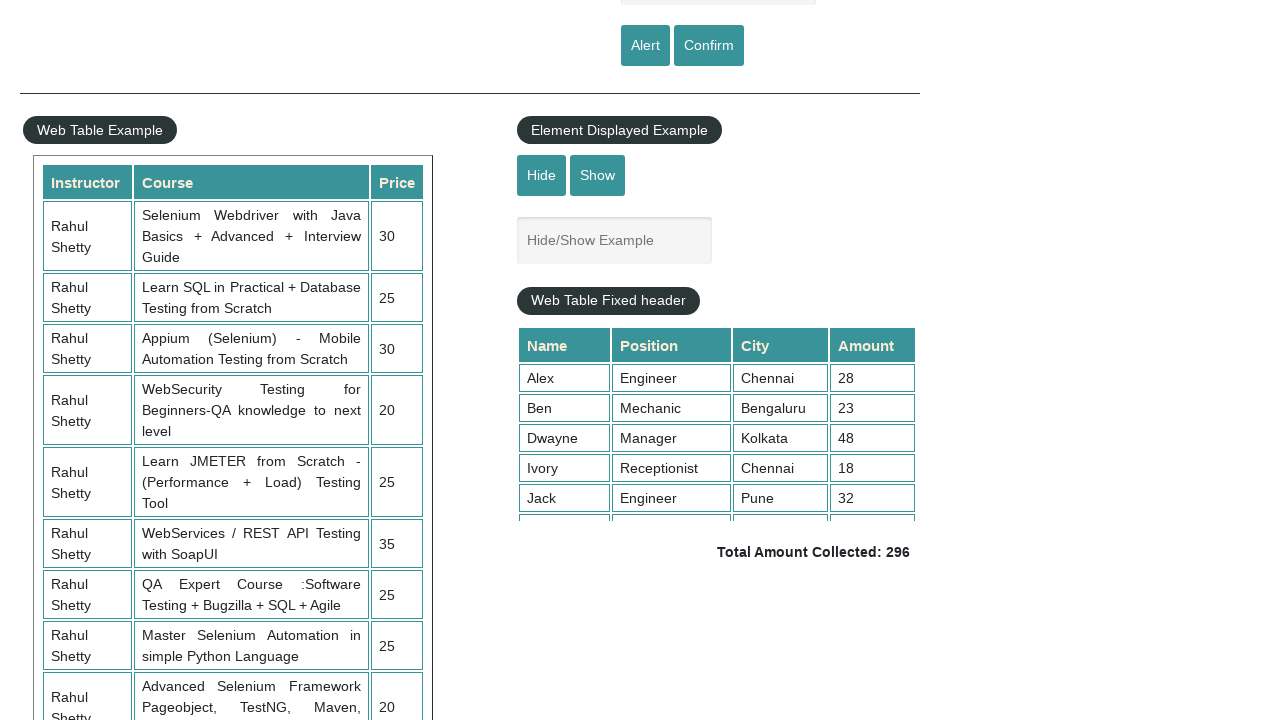

Scrolled fixed-header table down by 5000 pixels
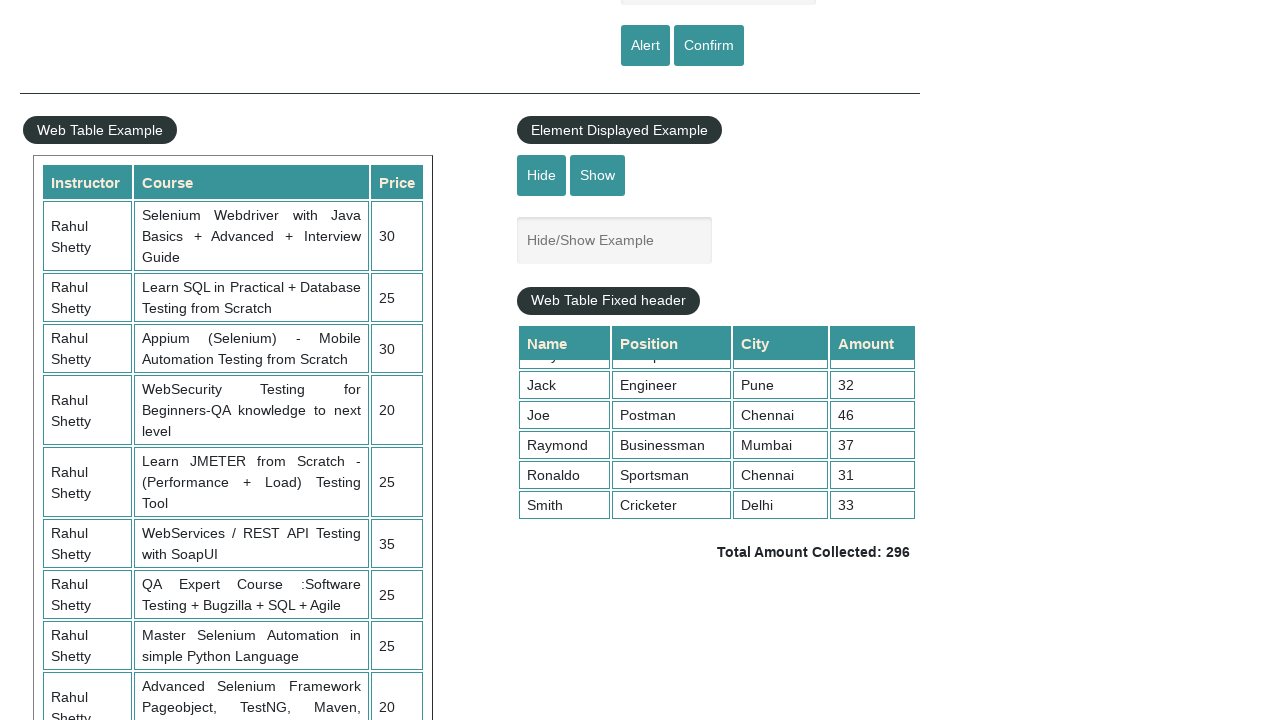

Waited for table scroll to complete
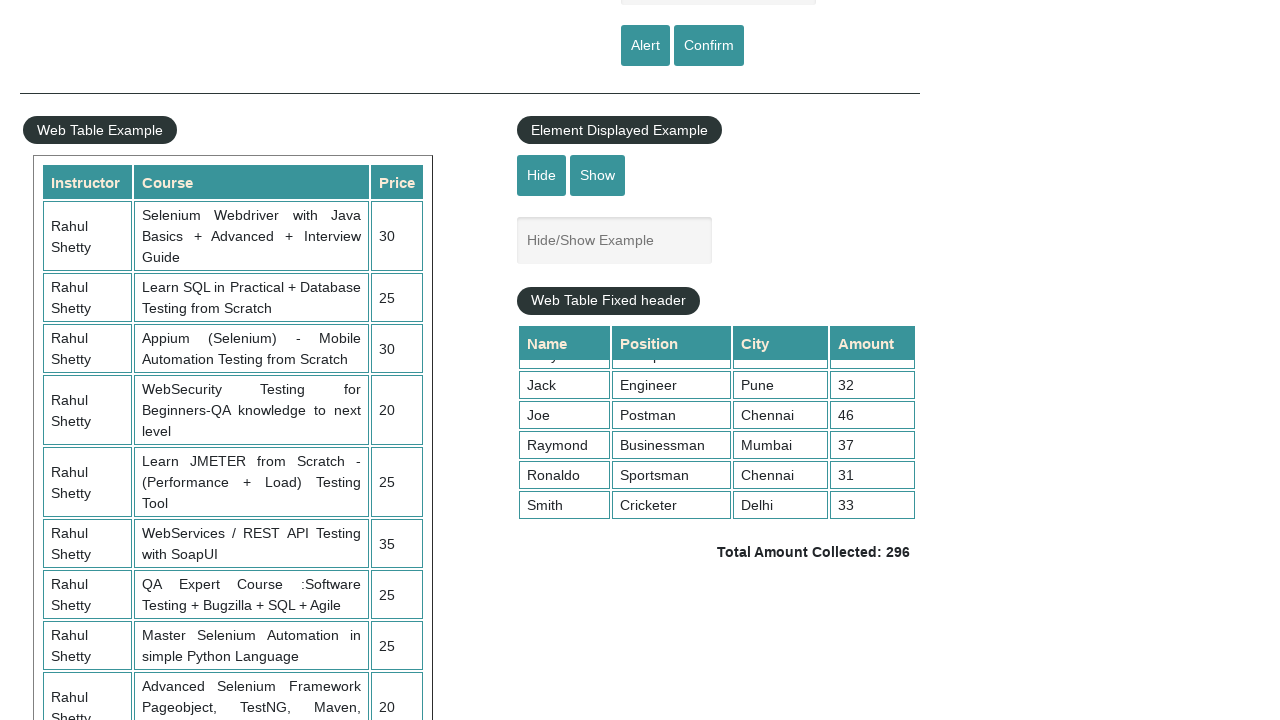

Verified table data cells (4th column) are present
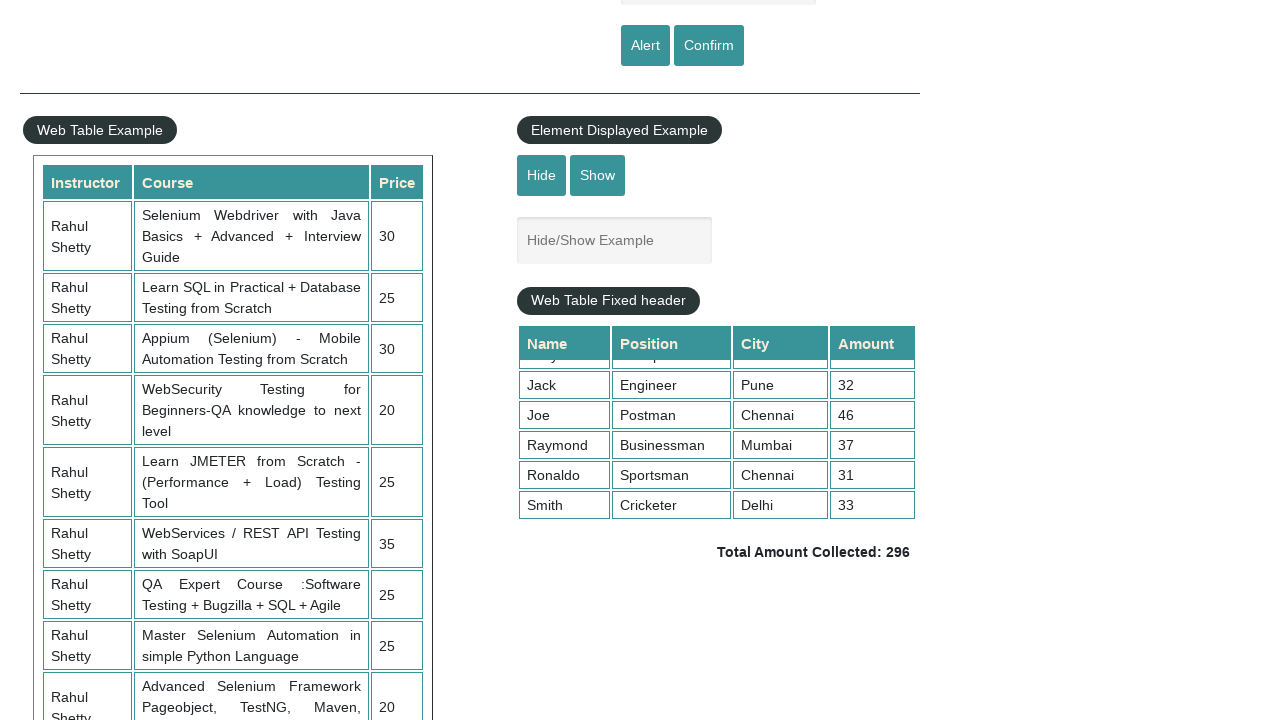

Verified total amount element is visible
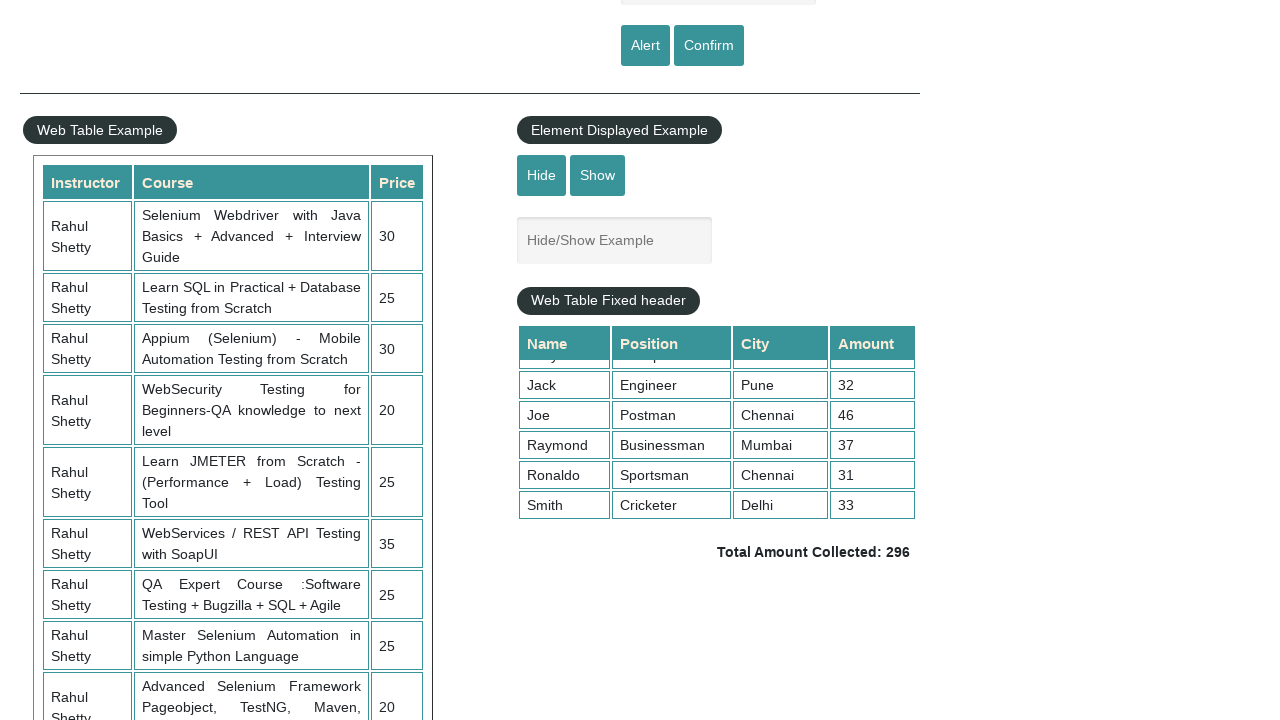

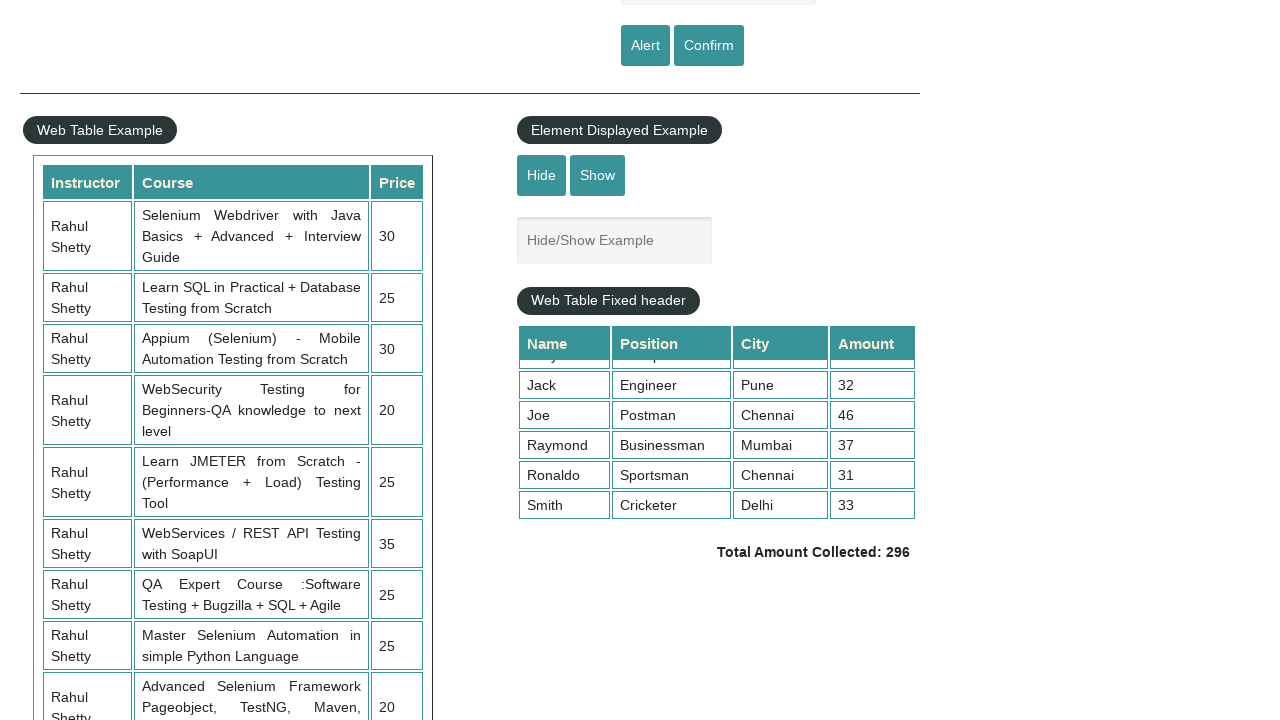